Searches for a specific repository on GitHub, clicks on the repository link from search results, and verifies the Issues tab is displayed.

Starting URL: https://github.com

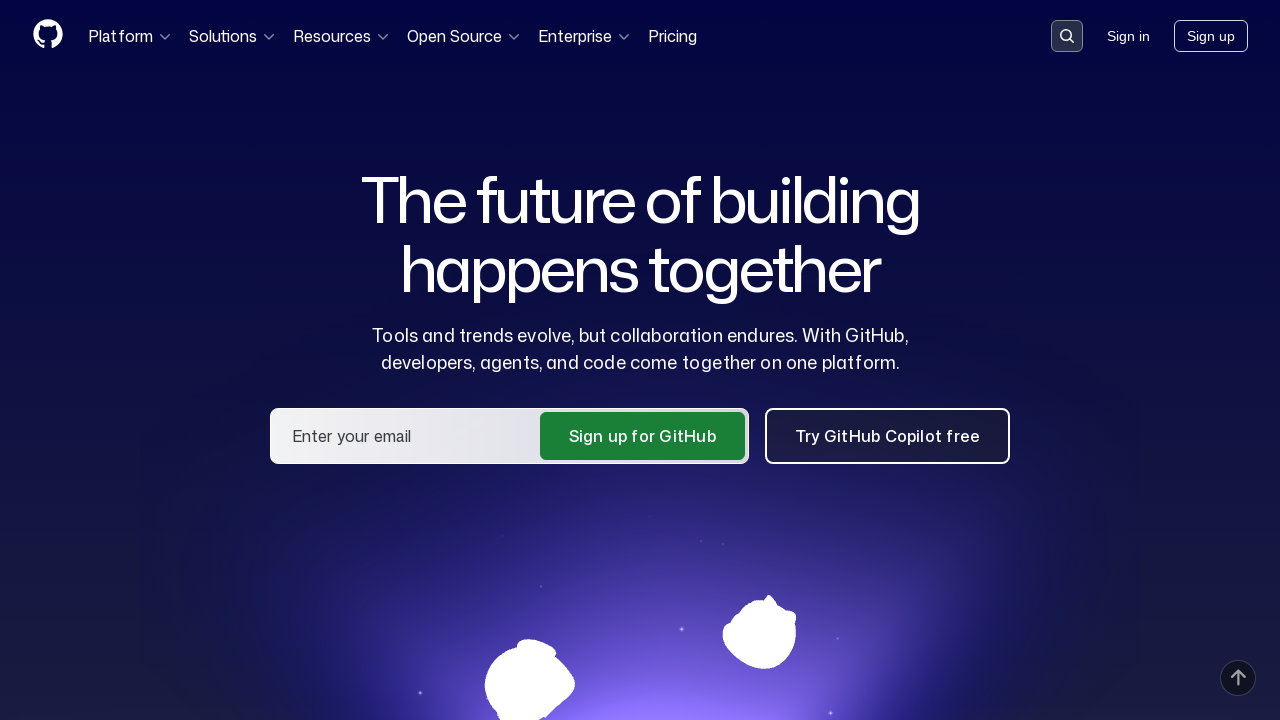

Clicked search button in header at (1067, 36) on .header-search-button
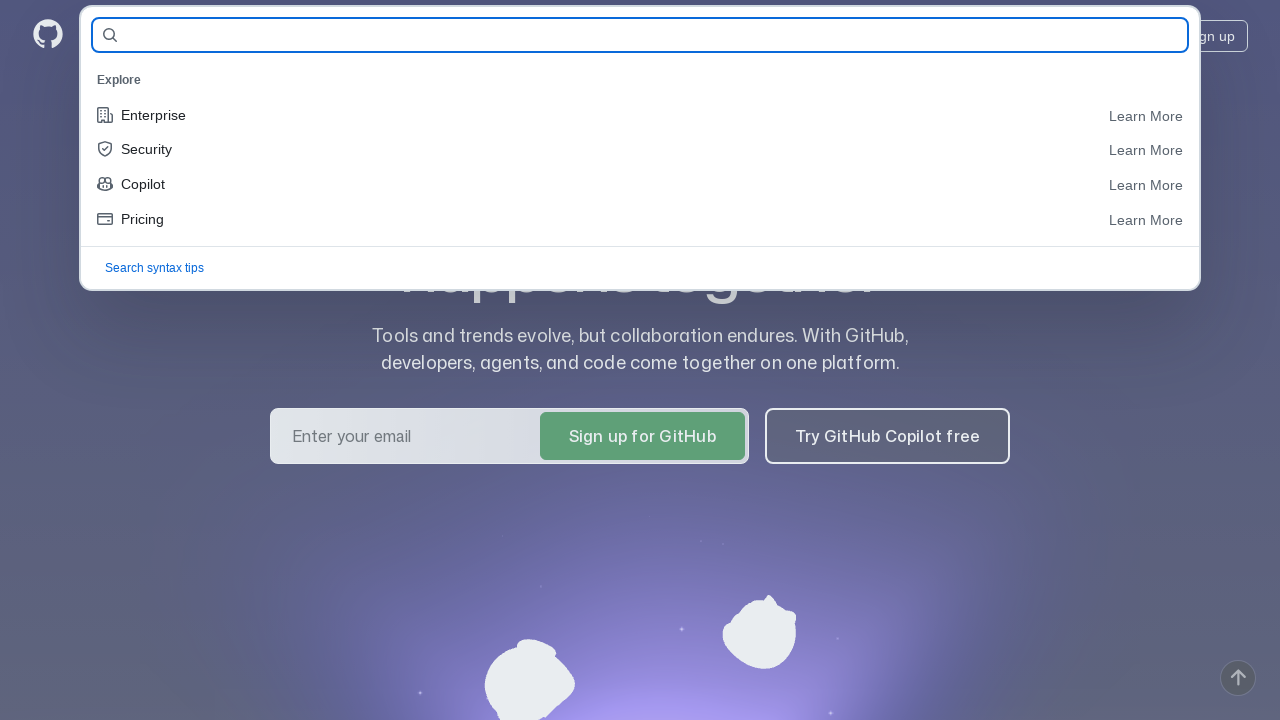

Filled search field with repository name 'Vitaly-qa/AllureReports-HW10' on #query-builder-test
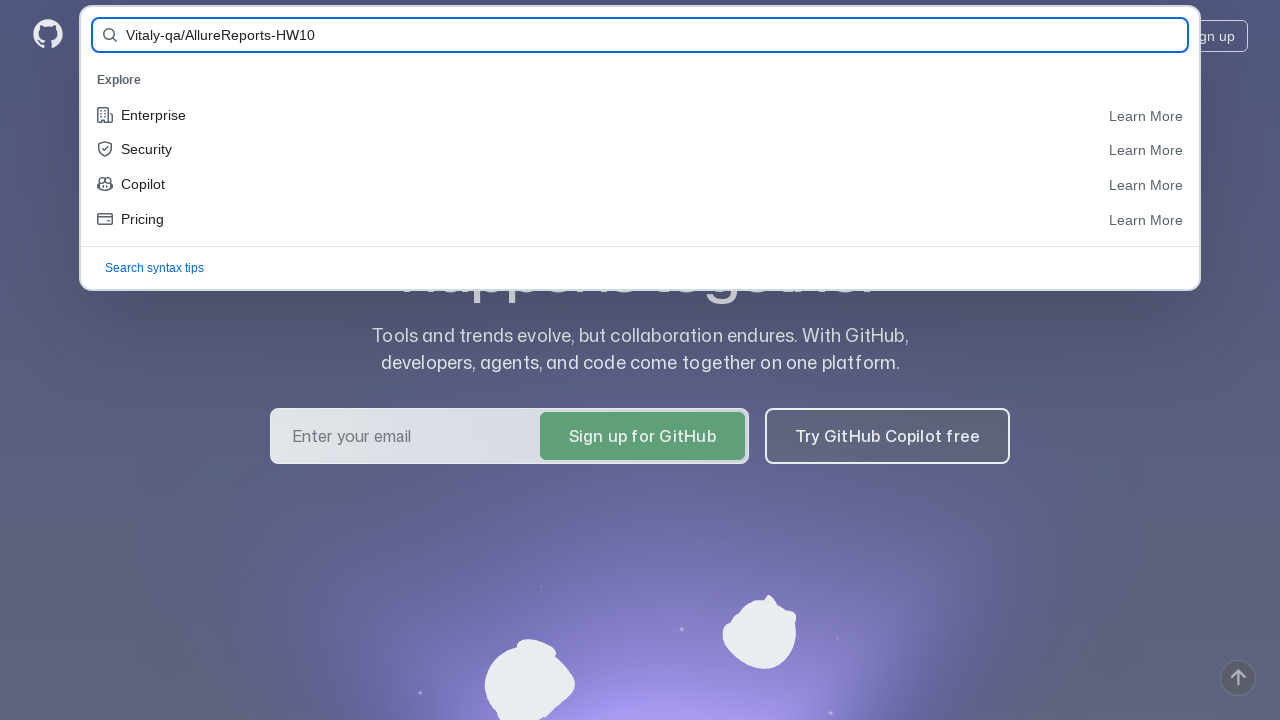

Pressed Enter to search for repository
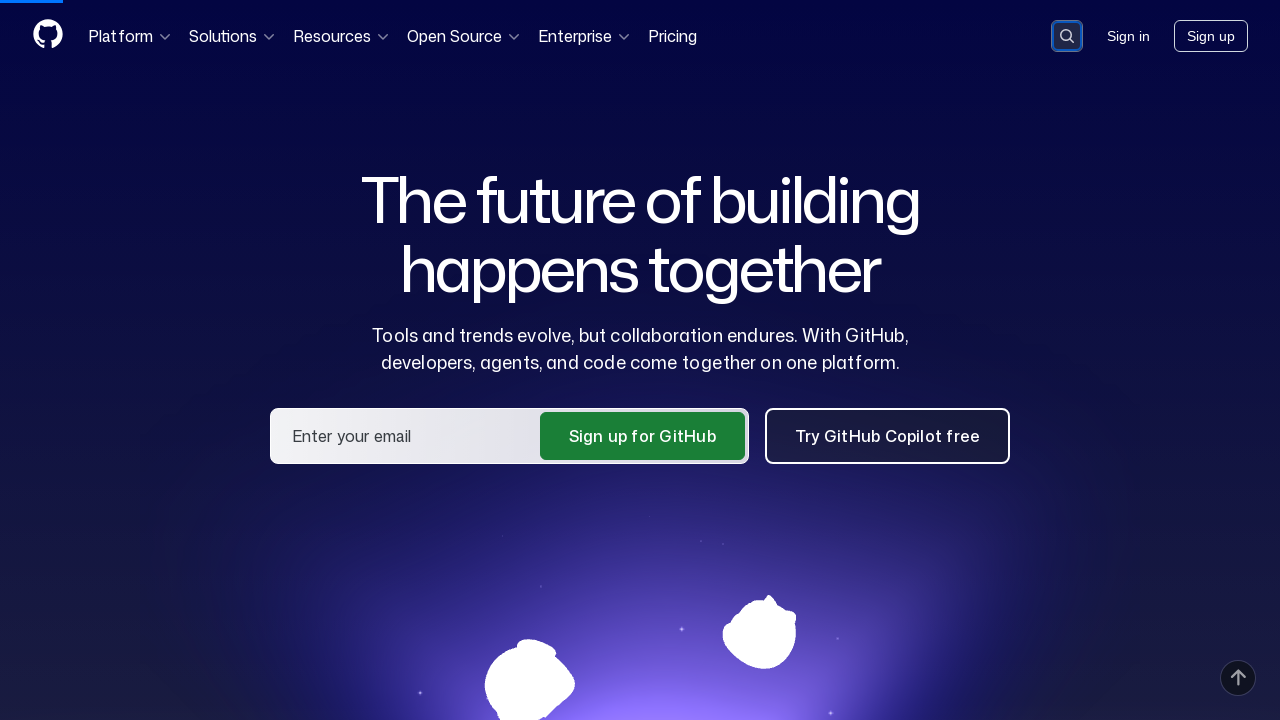

Clicked on repository link from search results at (481, 161) on a:has-text('Vitaly-qa/AllureReports-HW10')
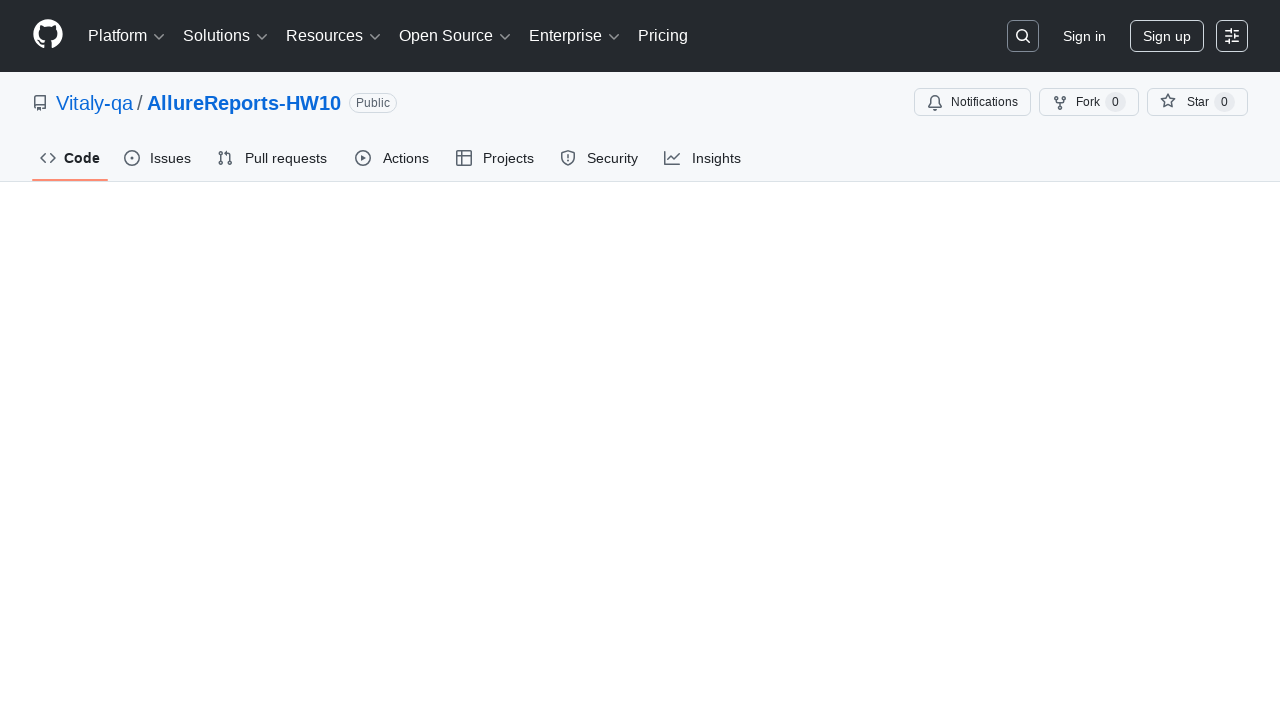

Issues tab loaded and visible
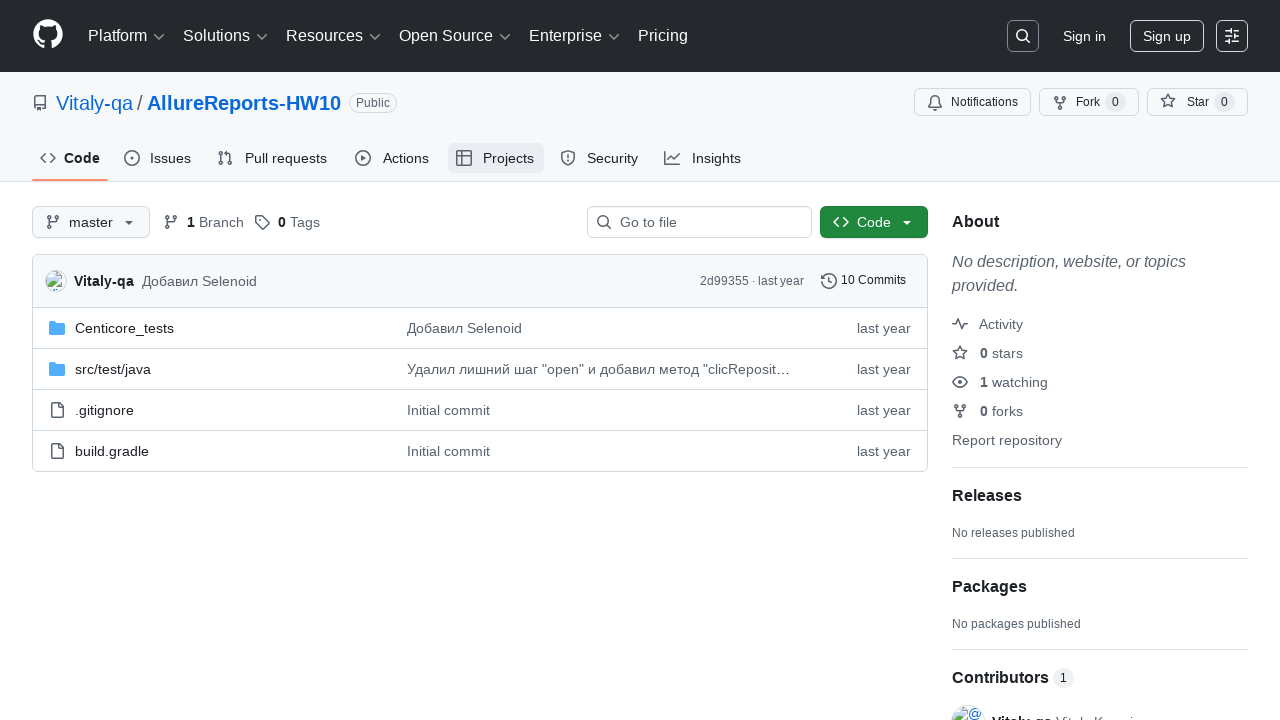

Verified Issues tab contains 'Issues' text
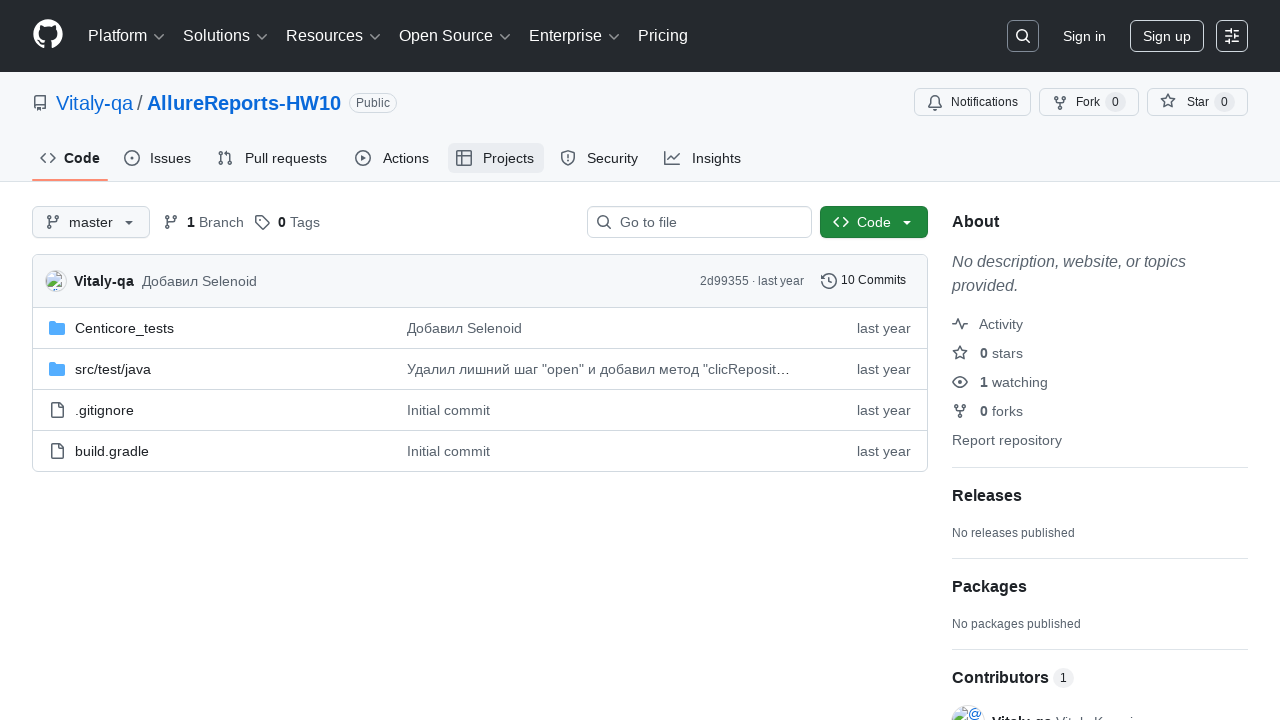

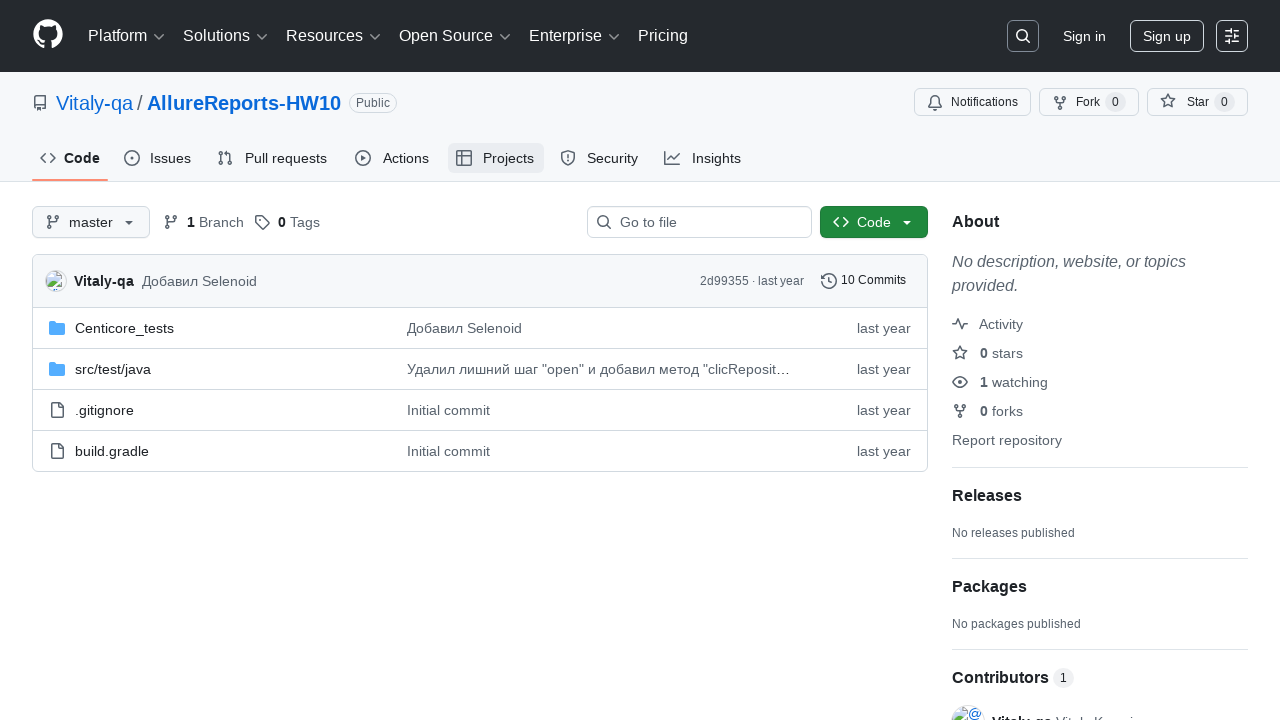